Tests that the toggle all checkbox updates state when individual items are completed or cleared

Starting URL: https://demo.playwright.dev/todomvc

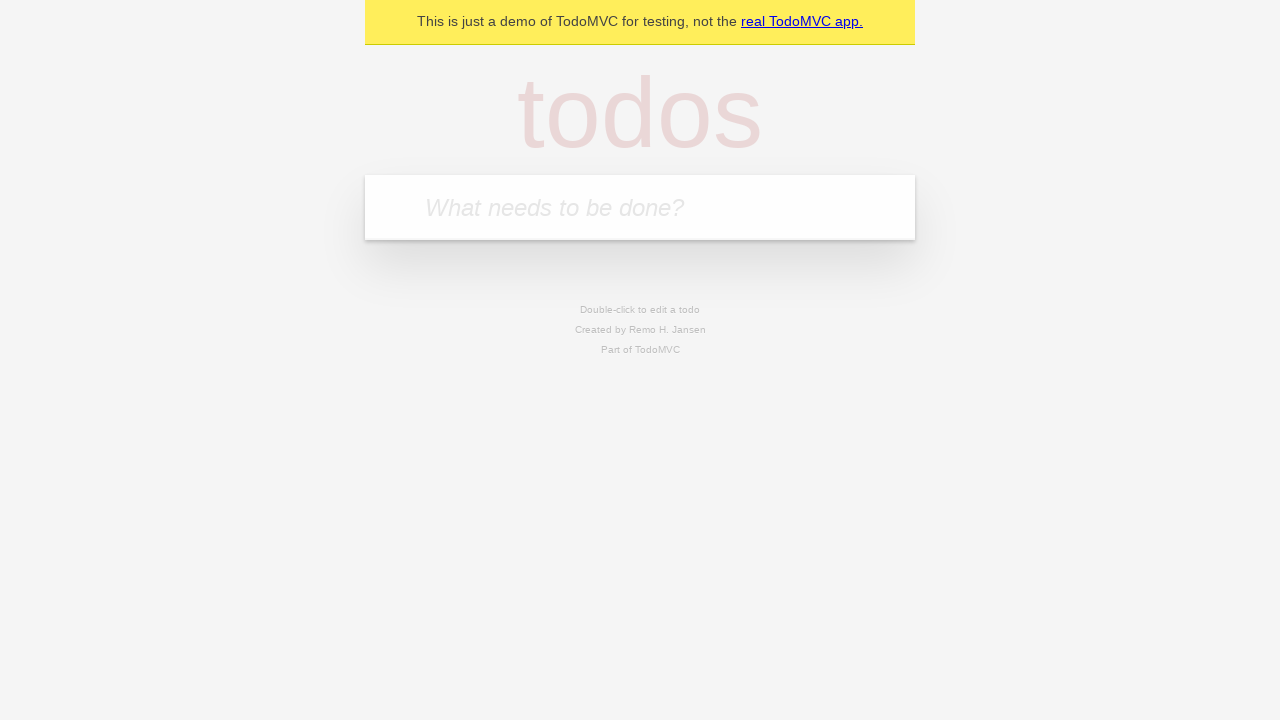

Filled first todo input with 'buy some cheese' on internal:attr=[placeholder="What needs to be done?"i]
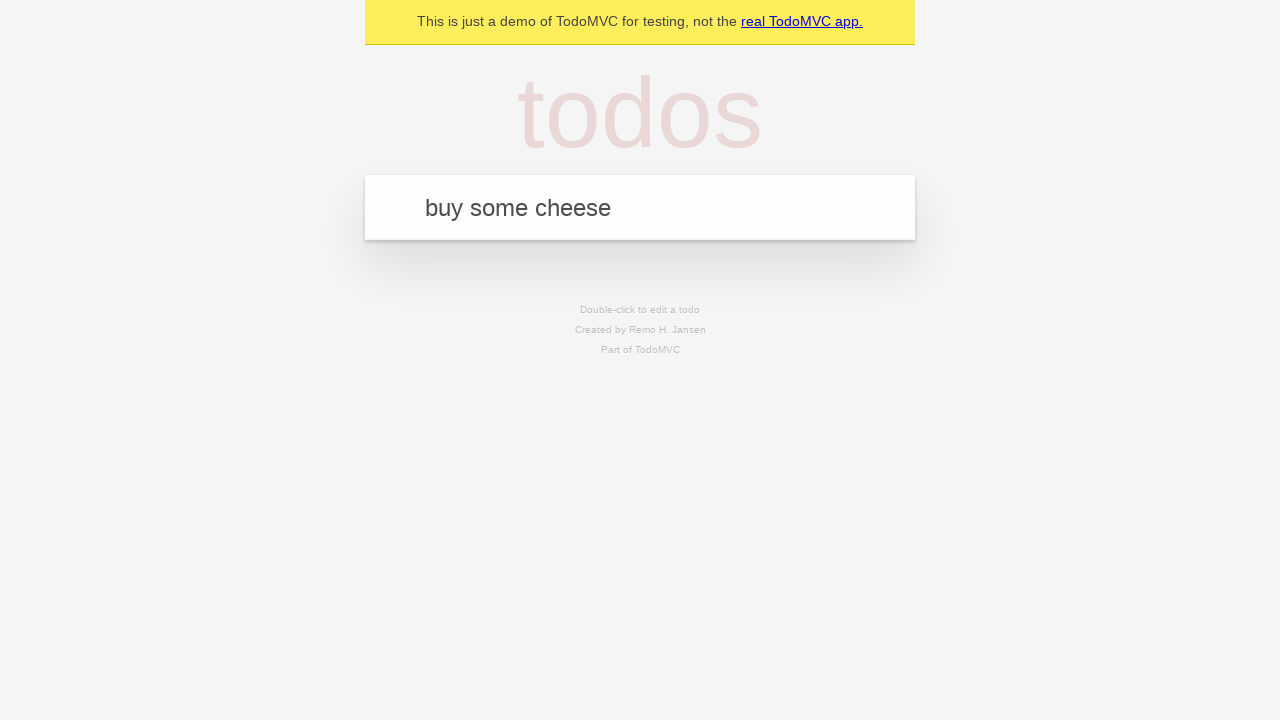

Pressed Enter to create first todo on internal:attr=[placeholder="What needs to be done?"i]
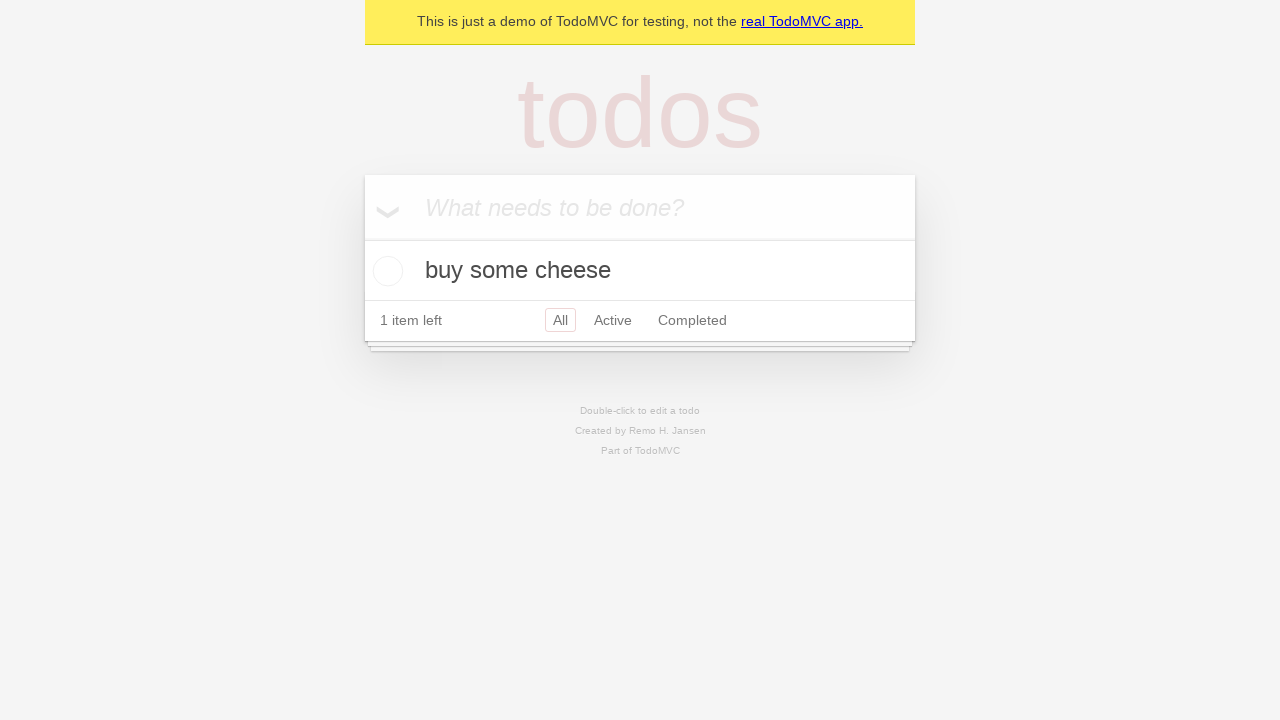

Filled second todo input with 'feed the cat' on internal:attr=[placeholder="What needs to be done?"i]
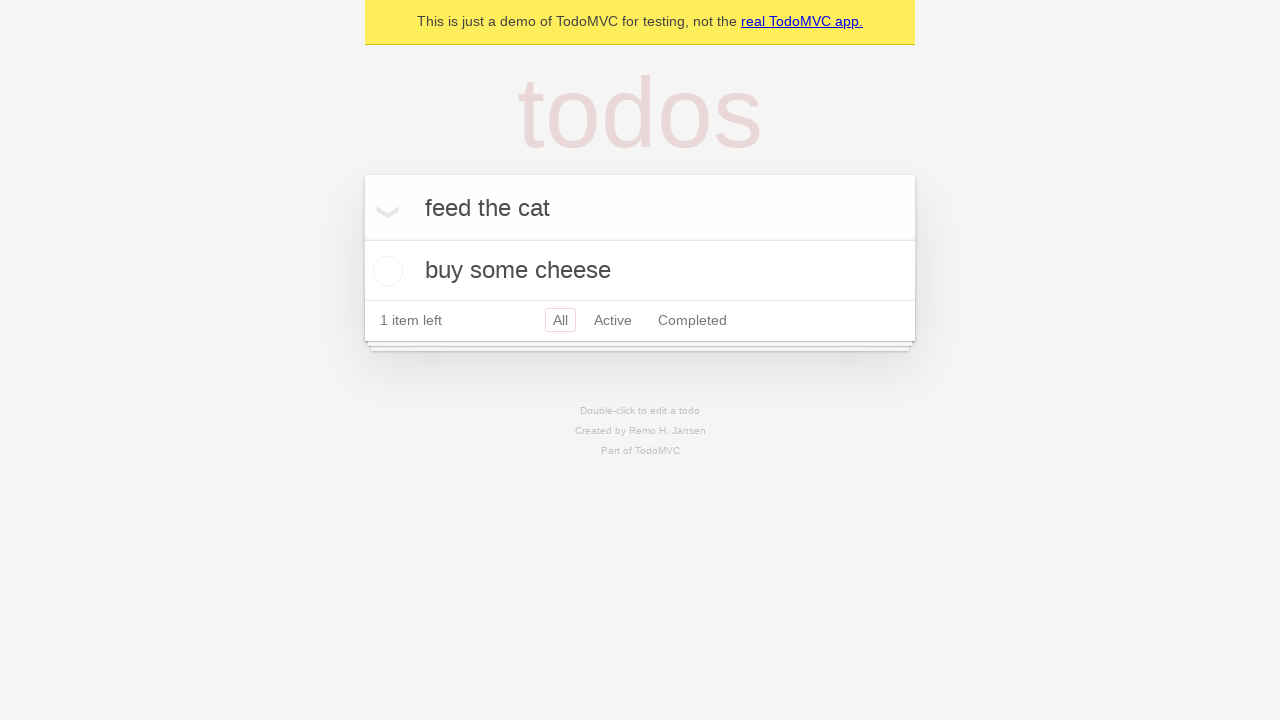

Pressed Enter to create second todo on internal:attr=[placeholder="What needs to be done?"i]
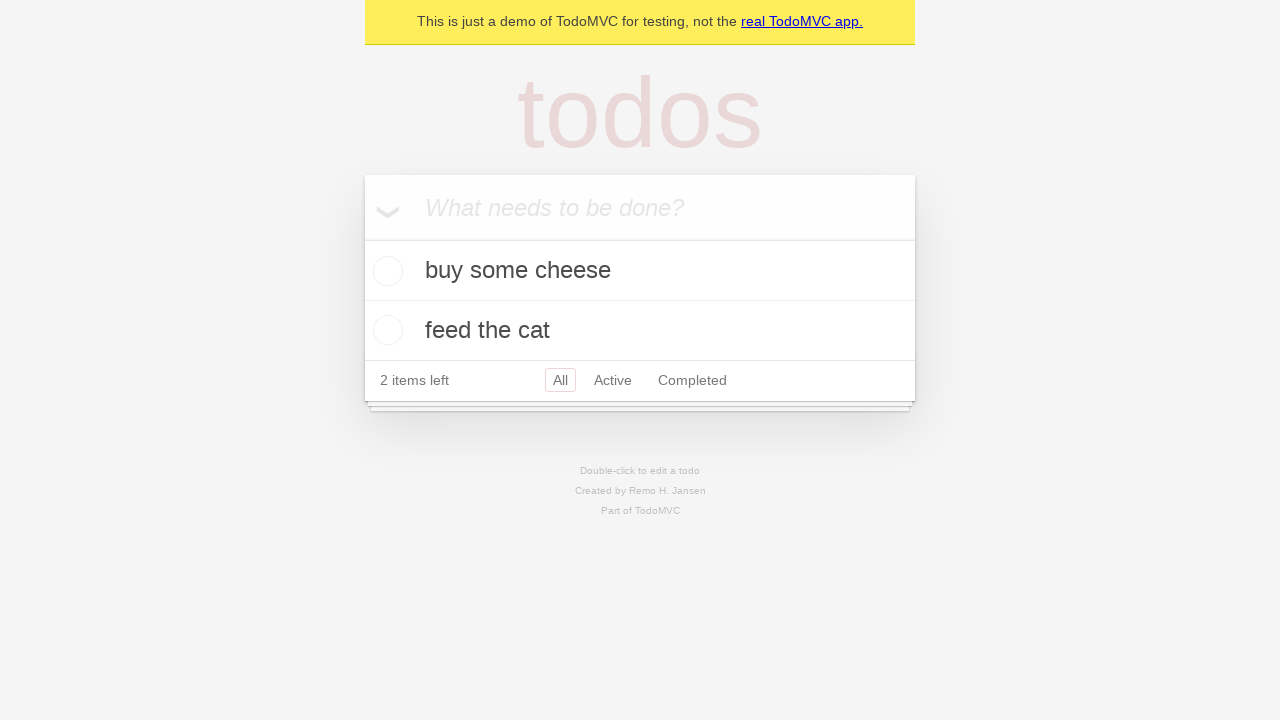

Filled third todo input with 'book a doctors appointment' on internal:attr=[placeholder="What needs to be done?"i]
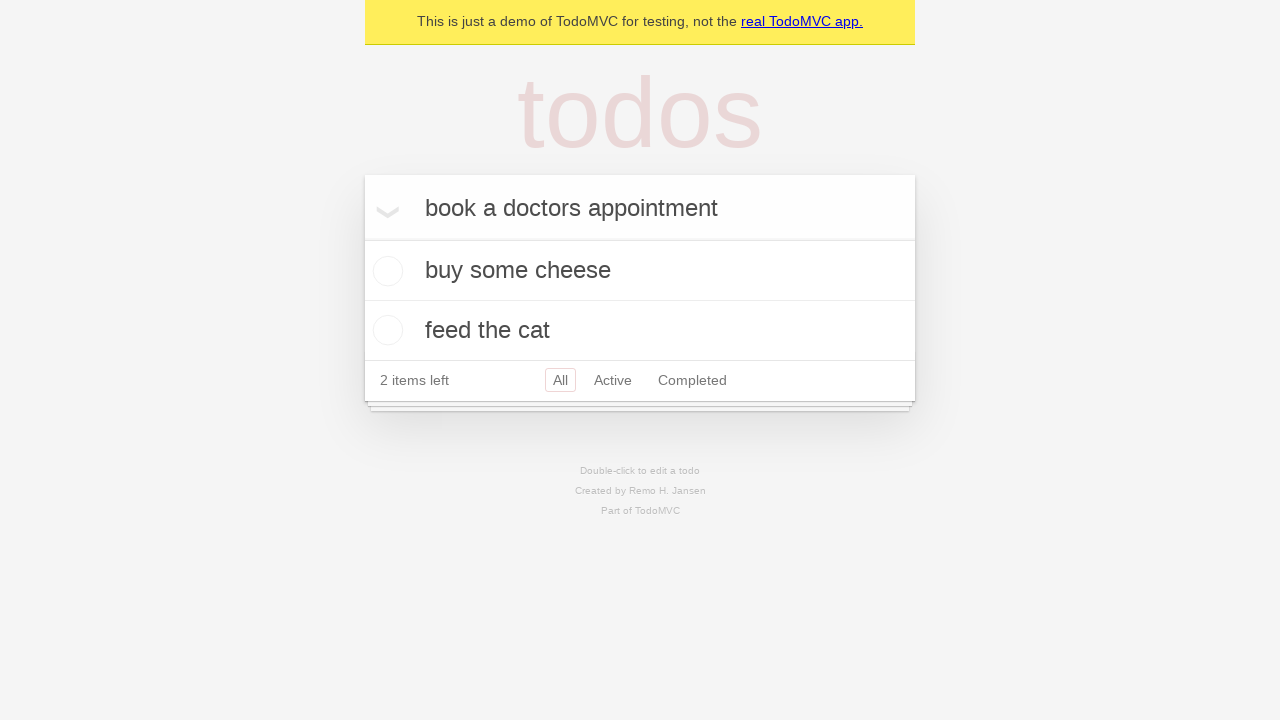

Pressed Enter to create third todo on internal:attr=[placeholder="What needs to be done?"i]
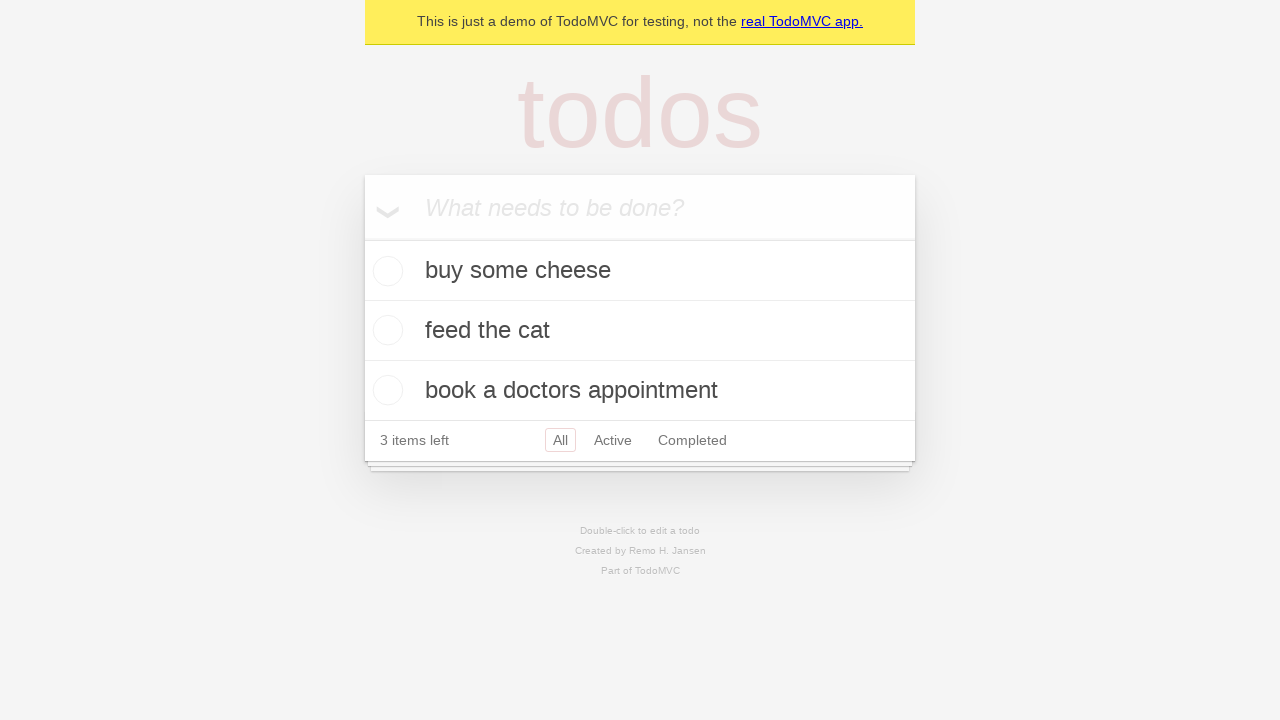

Waited for all three todos to appear
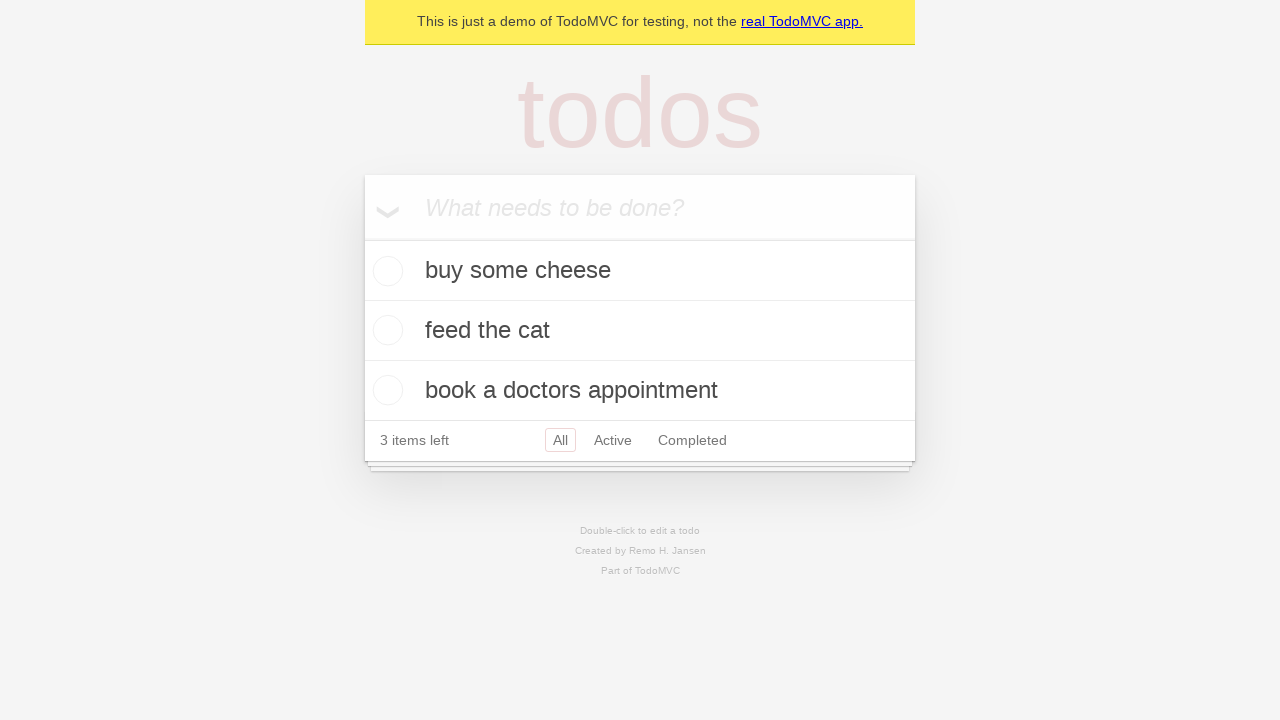

Checked toggle all checkbox to mark all todos as complete at (362, 238) on internal:label="Mark all as complete"i
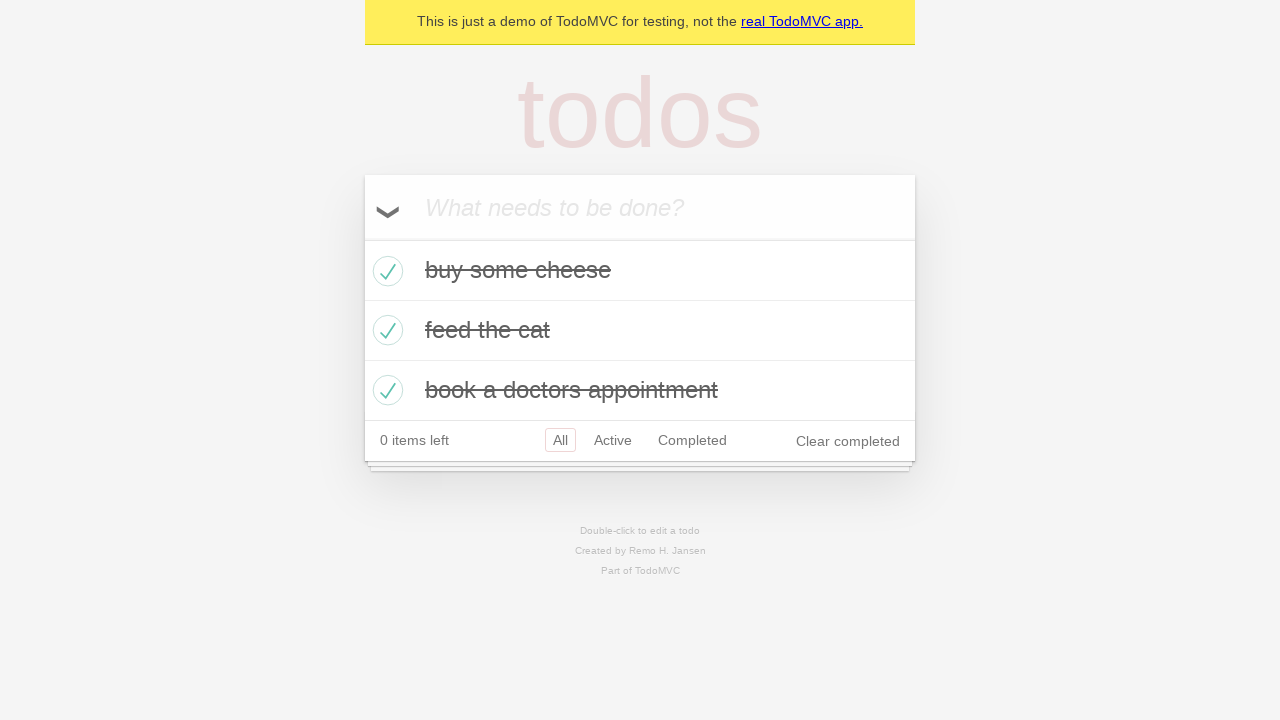

Unchecked first todo checkbox at (385, 271) on internal:testid=[data-testid="todo-item"s] >> nth=0 >> internal:role=checkbox
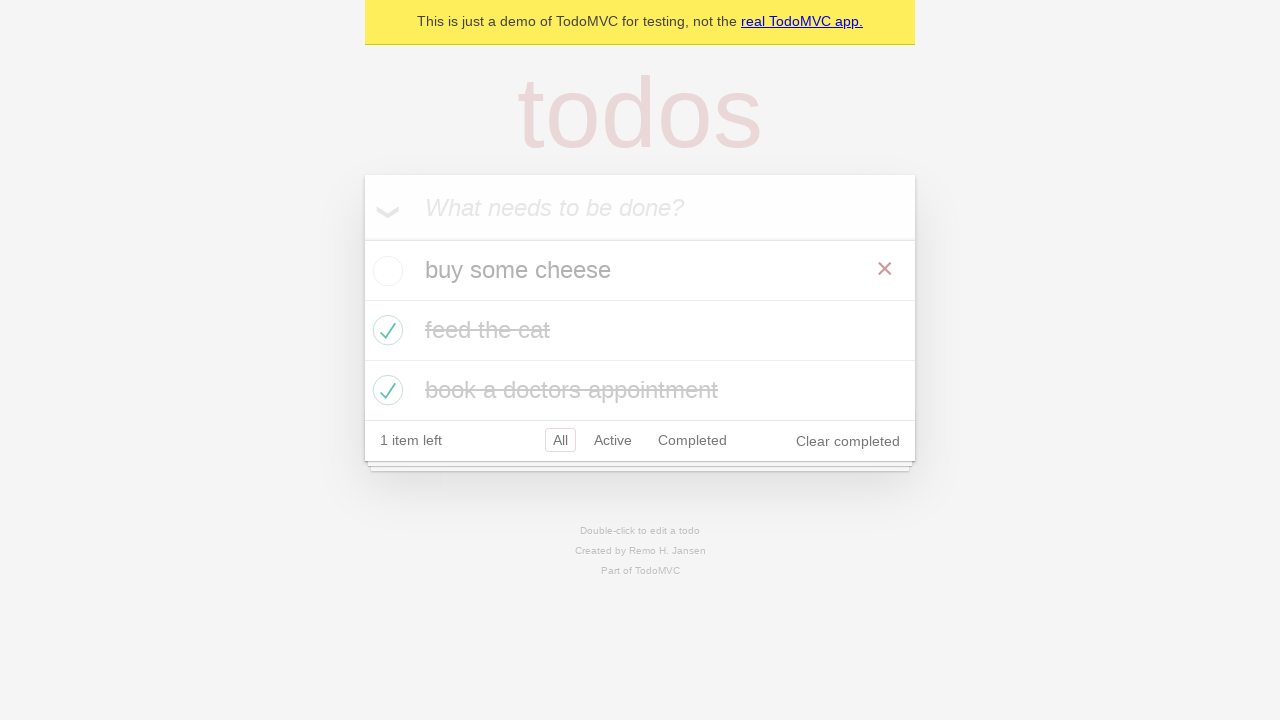

Rechecked first todo checkbox at (385, 271) on internal:testid=[data-testid="todo-item"s] >> nth=0 >> internal:role=checkbox
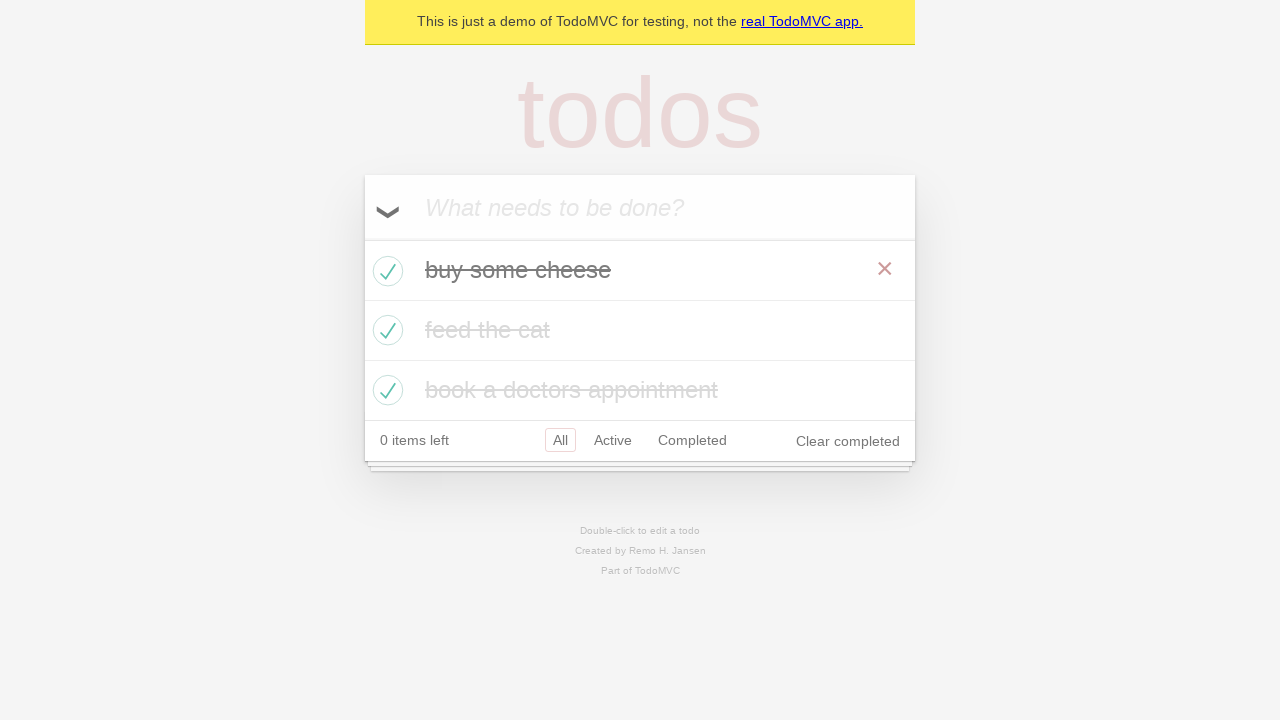

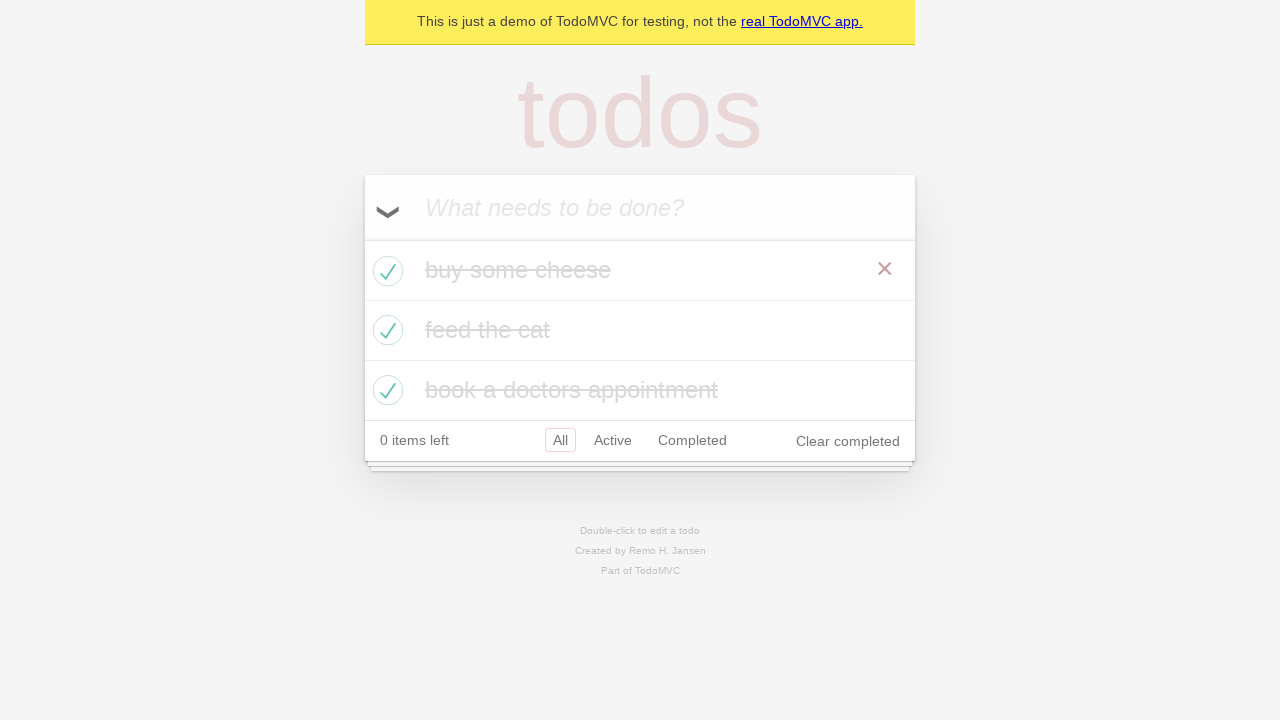